Tests that product prices are correctly displayed and the cart total matches the expected price after adding a product.

Starting URL: https://www.demoblaze.com/

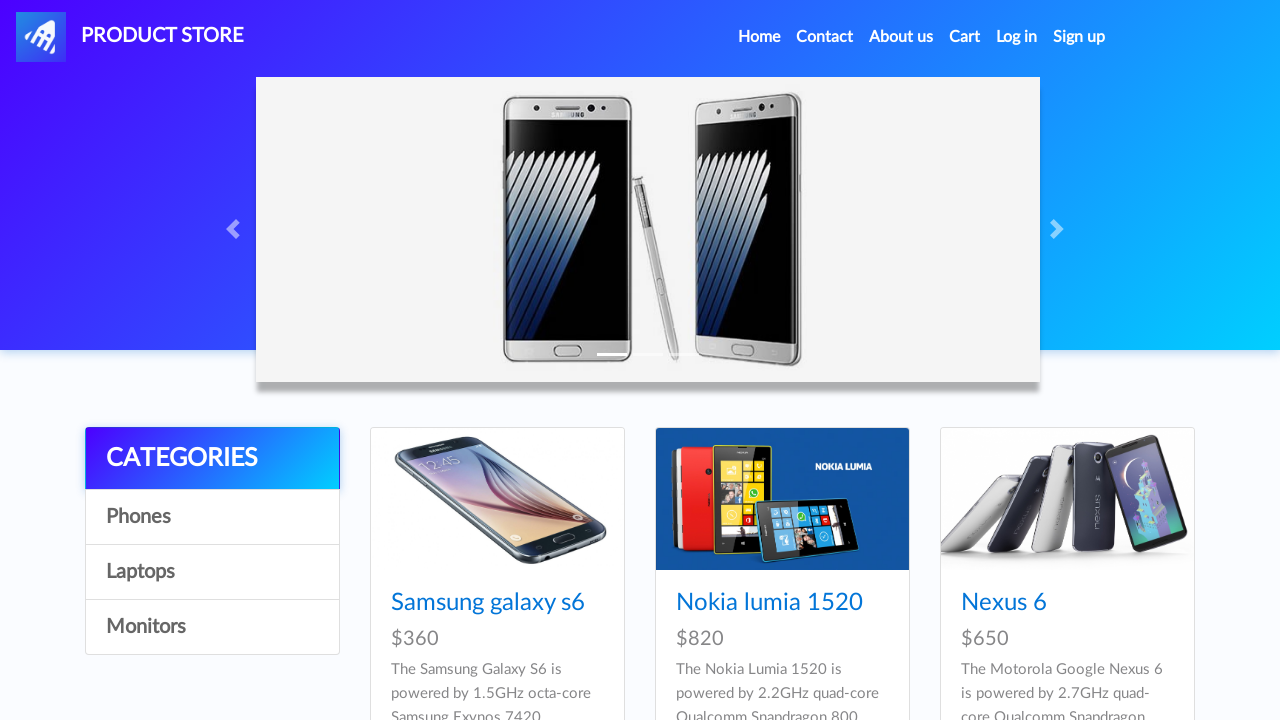

Set up dialog dismissal handler
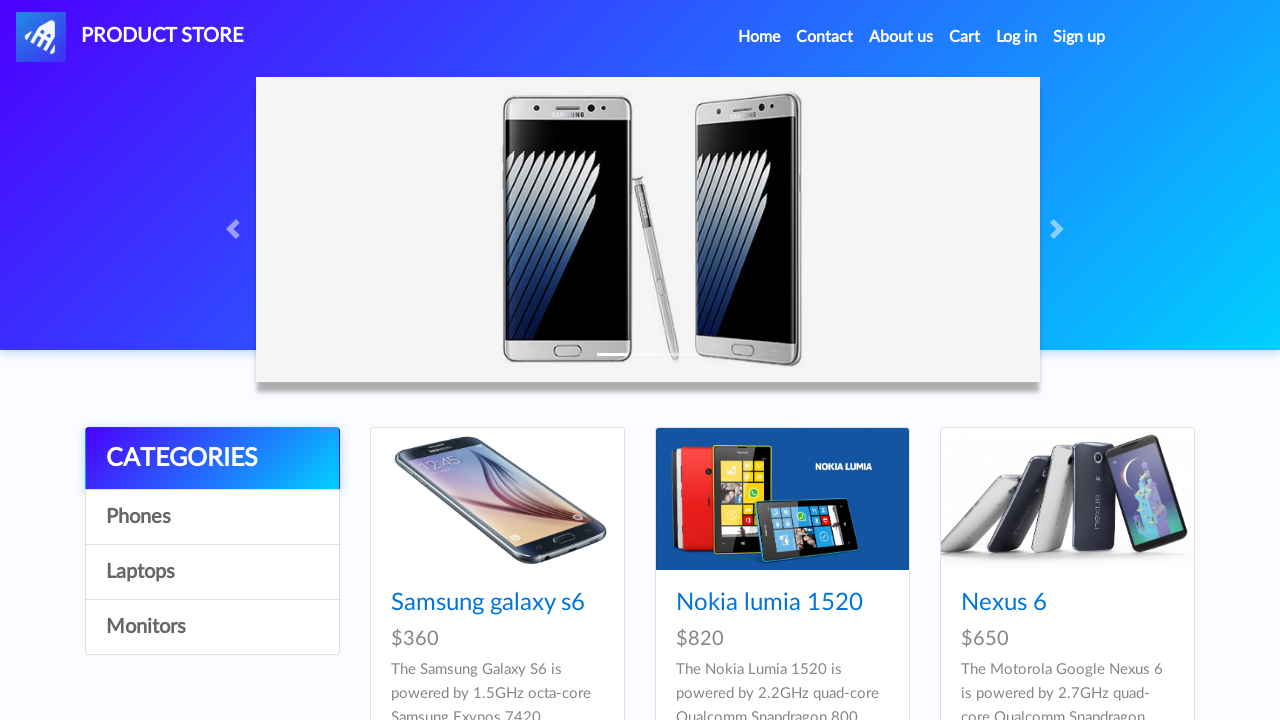

Clicked on Samsung galaxy s6 product link at (488, 603) on internal:role=link[name="Samsung galaxy s6"i]
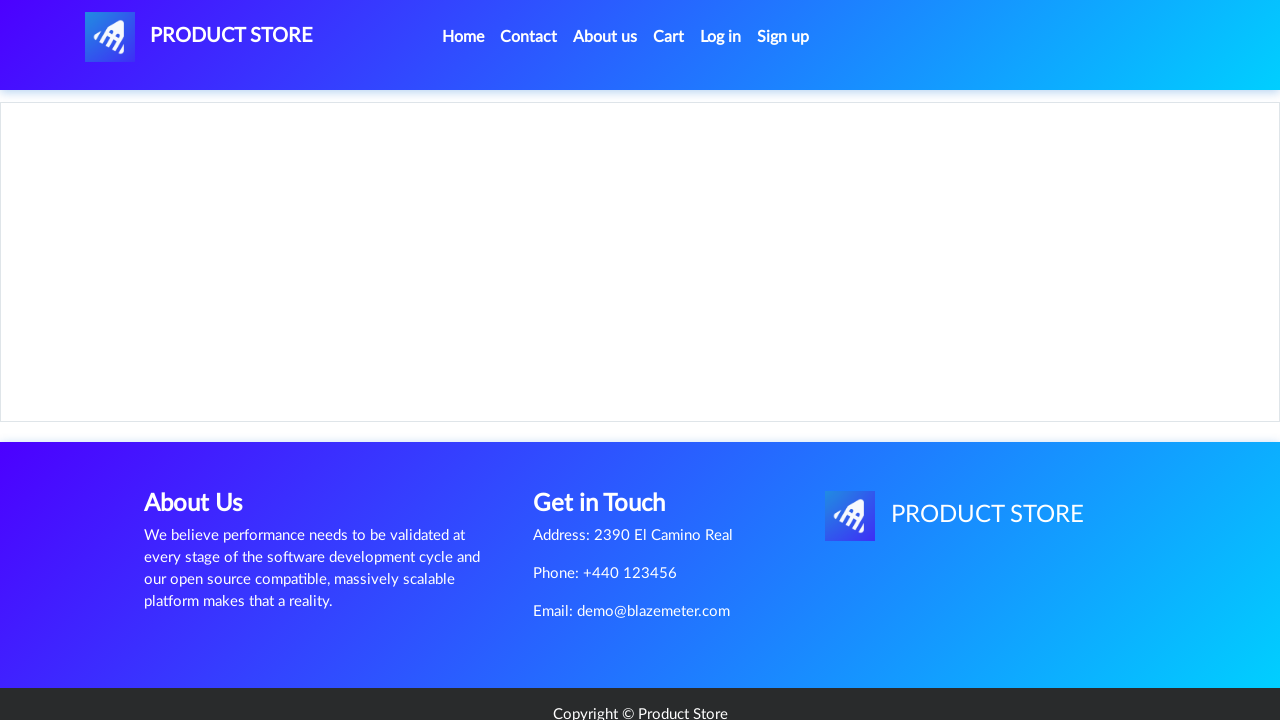

Clicked 'Add to cart' button at (610, 440) on internal:role=link[name="Add to cart"i]
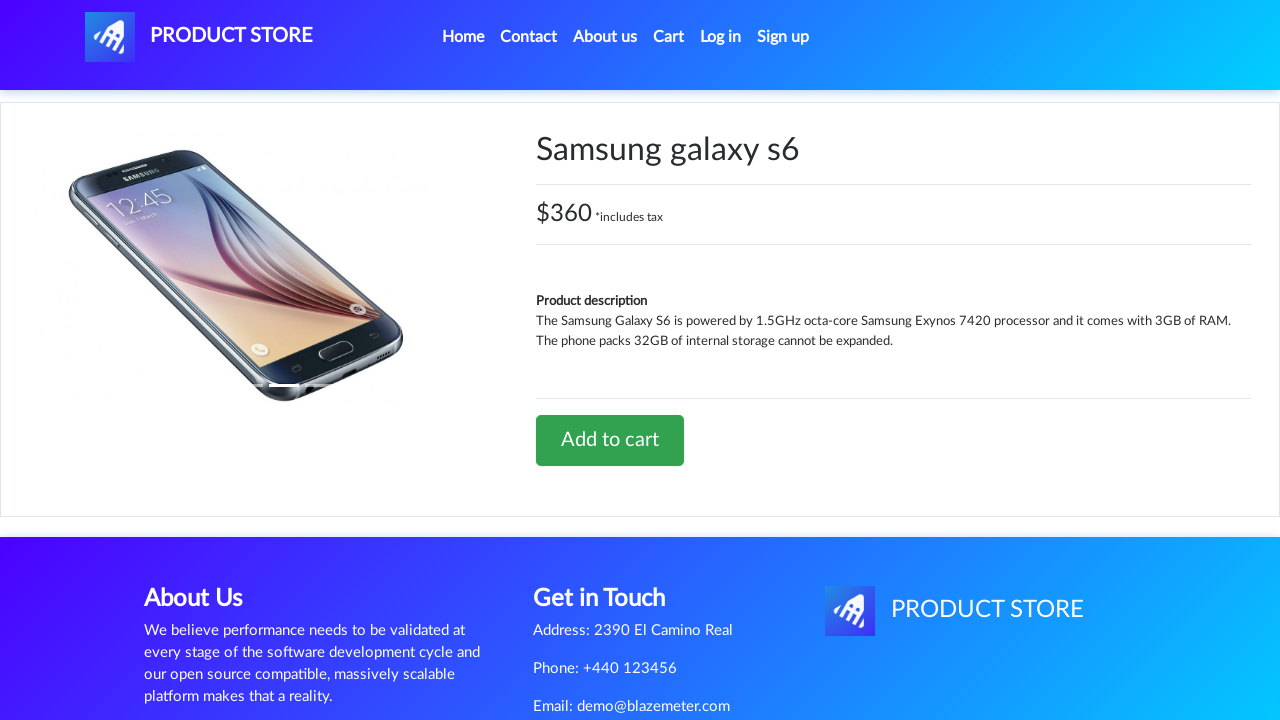

Waited 1 second for cart to update
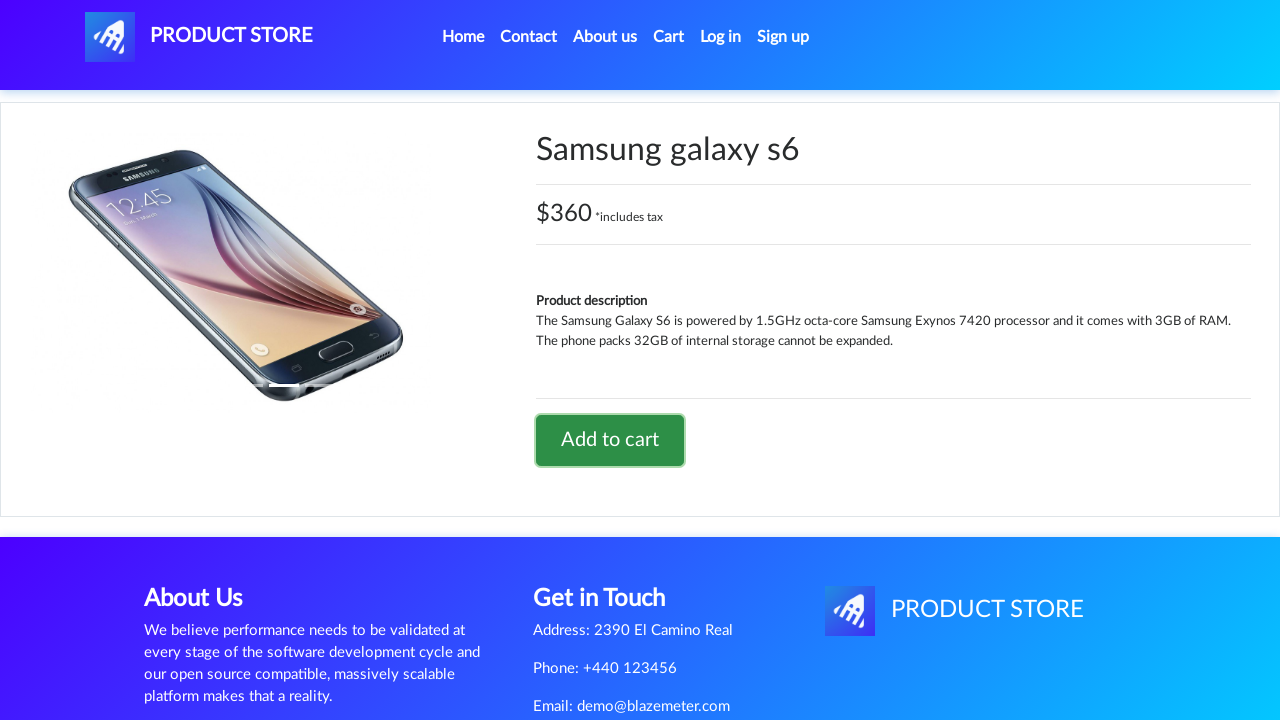

Clicked on Cart link at (669, 37) on internal:role=link[name="Cart"s]
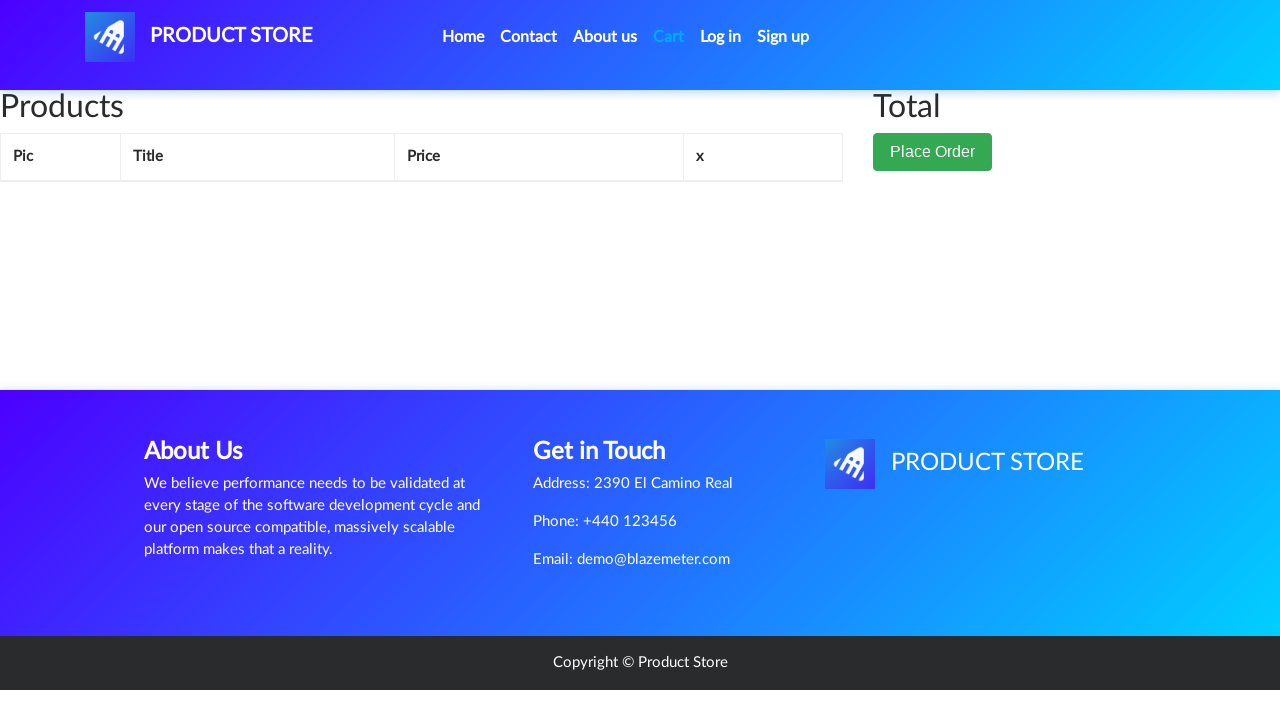

Total price element became visible
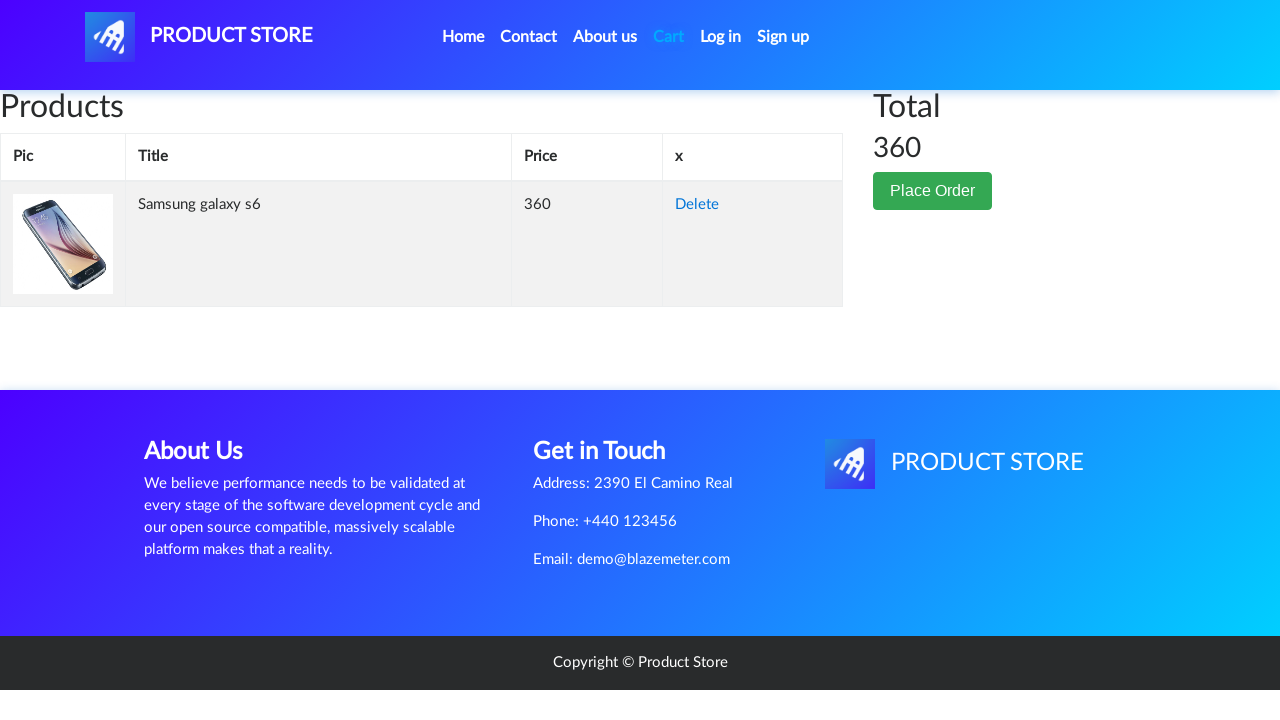

Verified total price element is visible and displayed
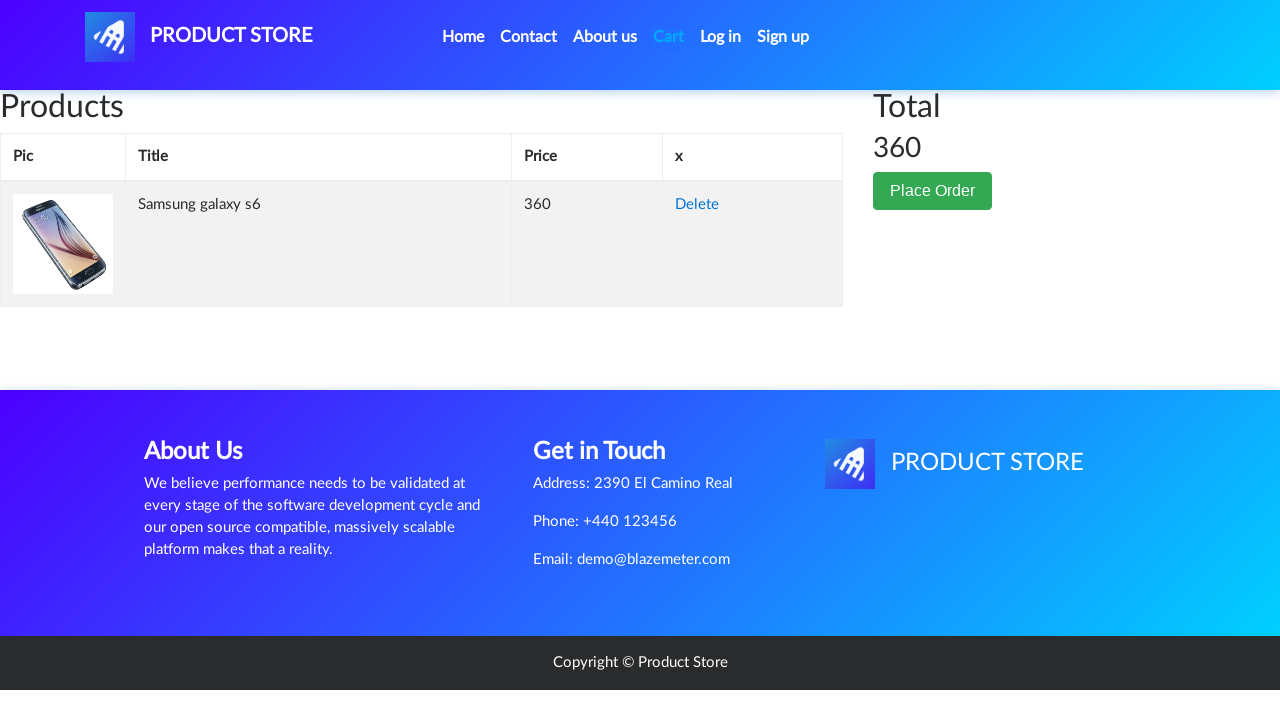

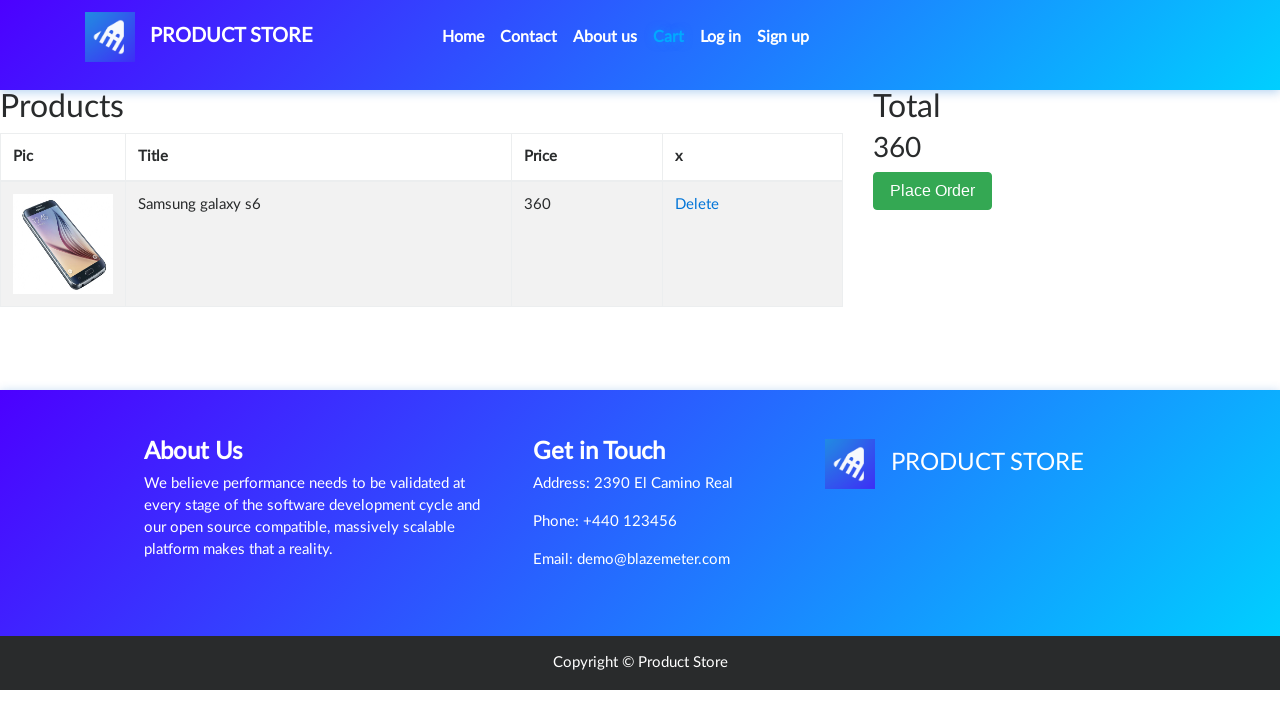